Navigates to the DraftKings Premier League soccer betting page and verifies that the page content loads successfully

Starting URL: https://sportsbook.draftkings.com/leagues/soccer/england---premier-league

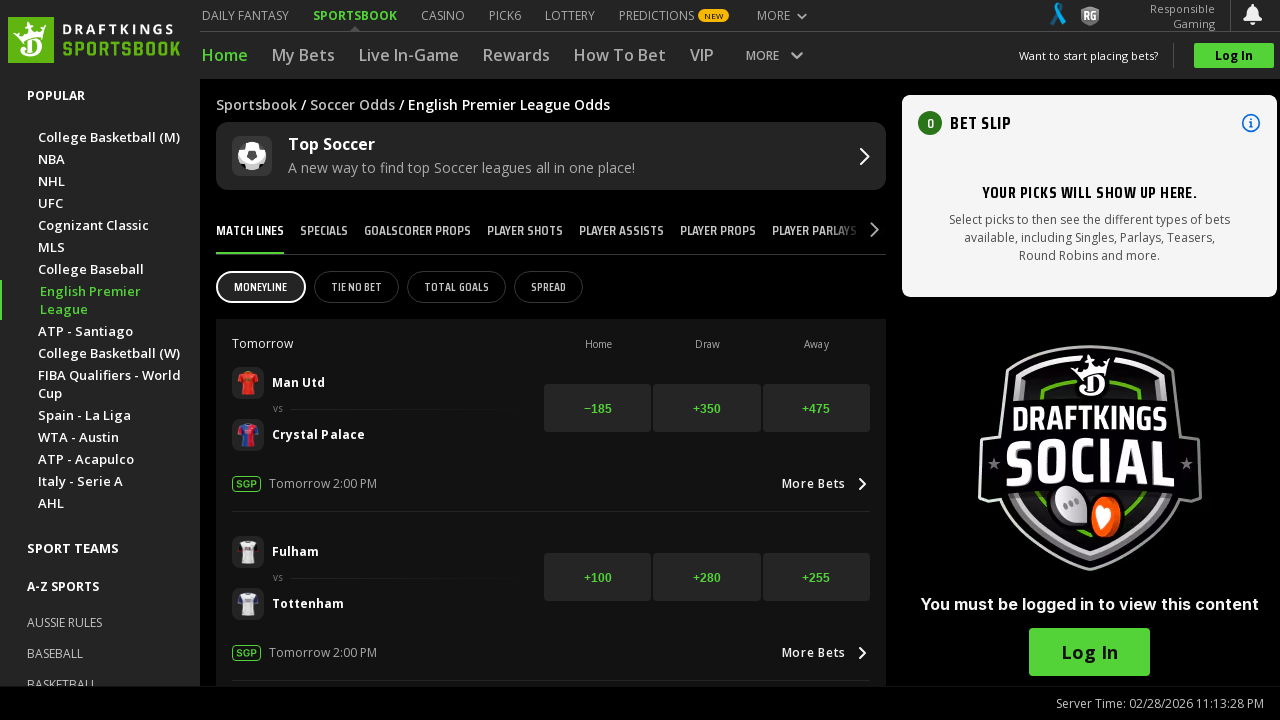

HTML element loaded
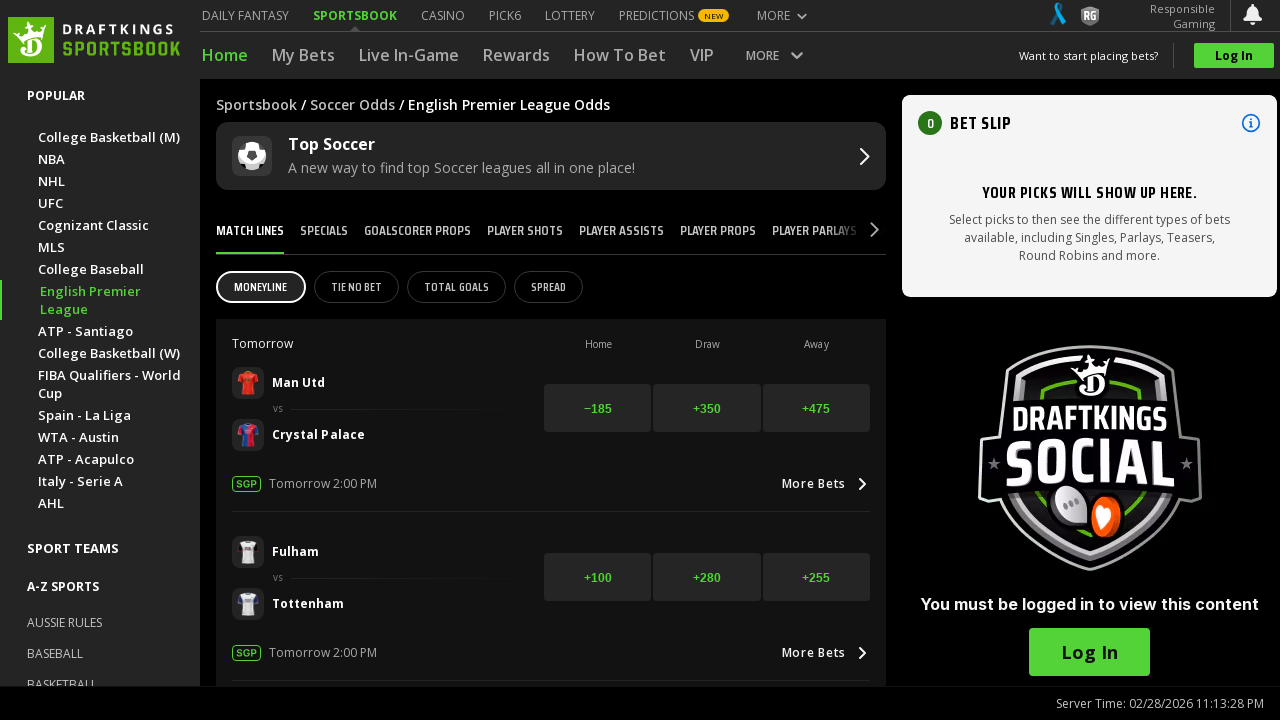

DraftKings Premier League page DOM content loaded successfully
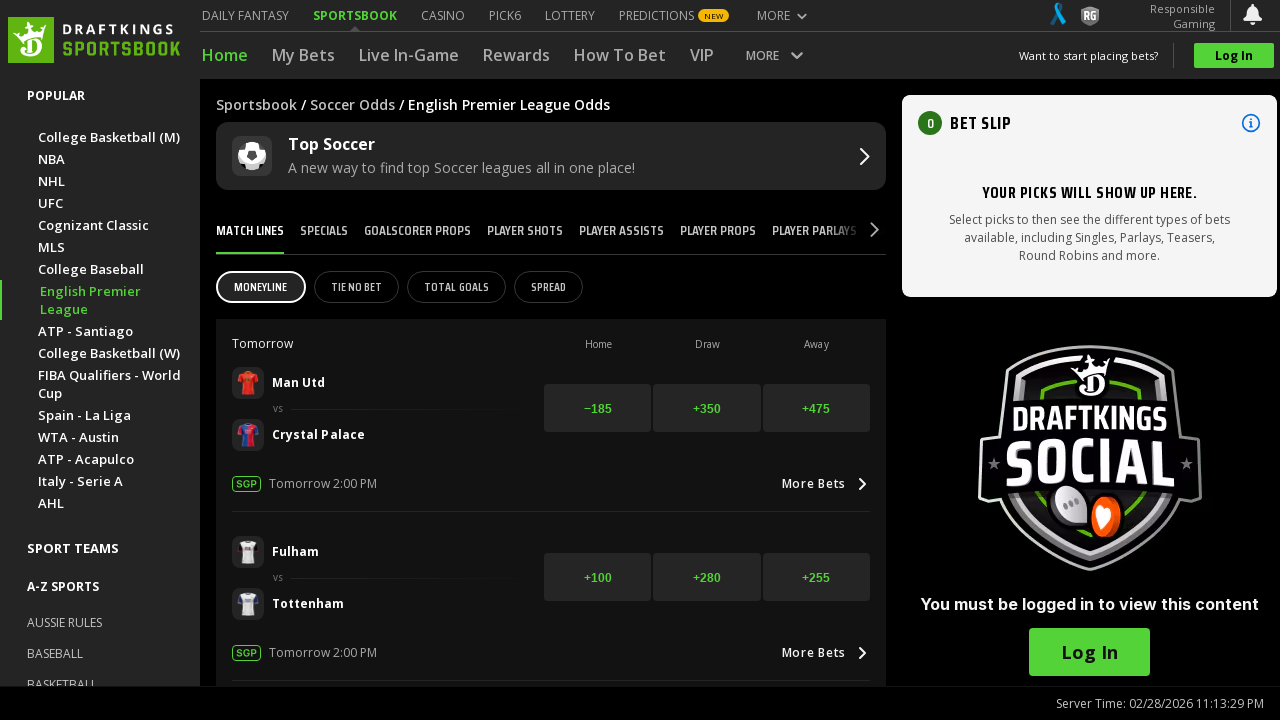

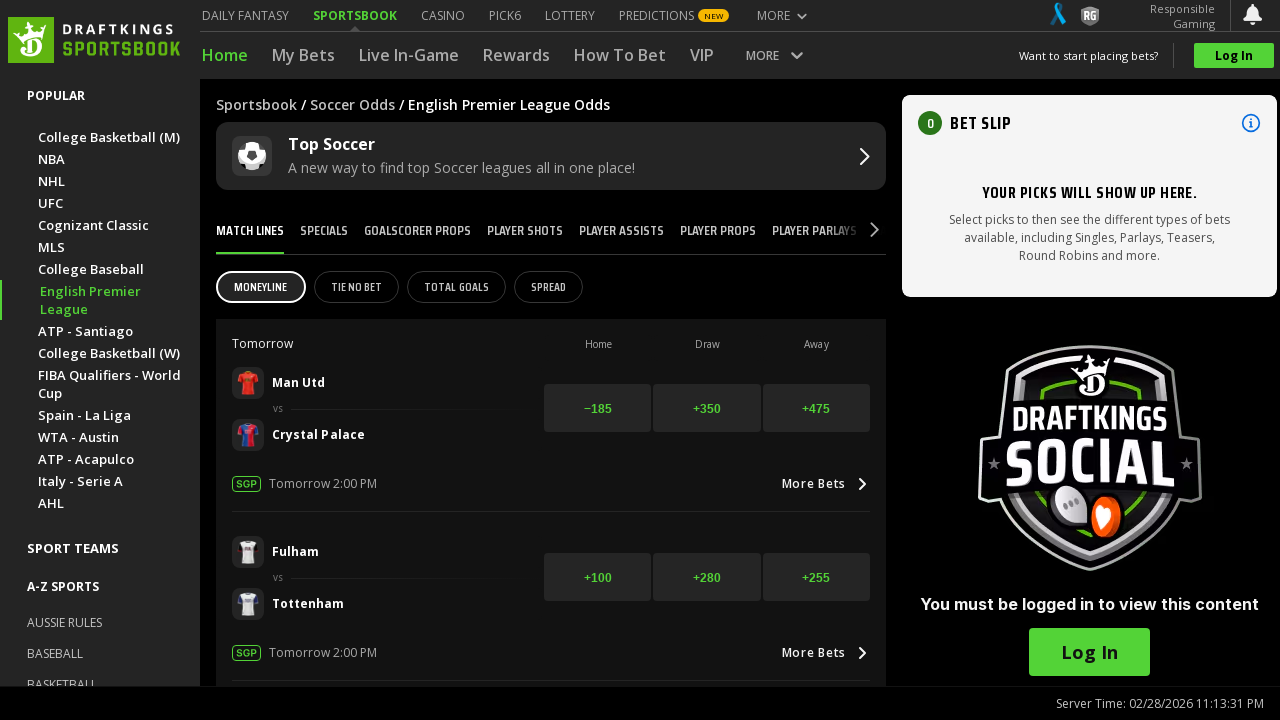